Tests that hovering over the "Hover me to see" button displays a tooltip

Starting URL: https://demoqa.com/tool-tips

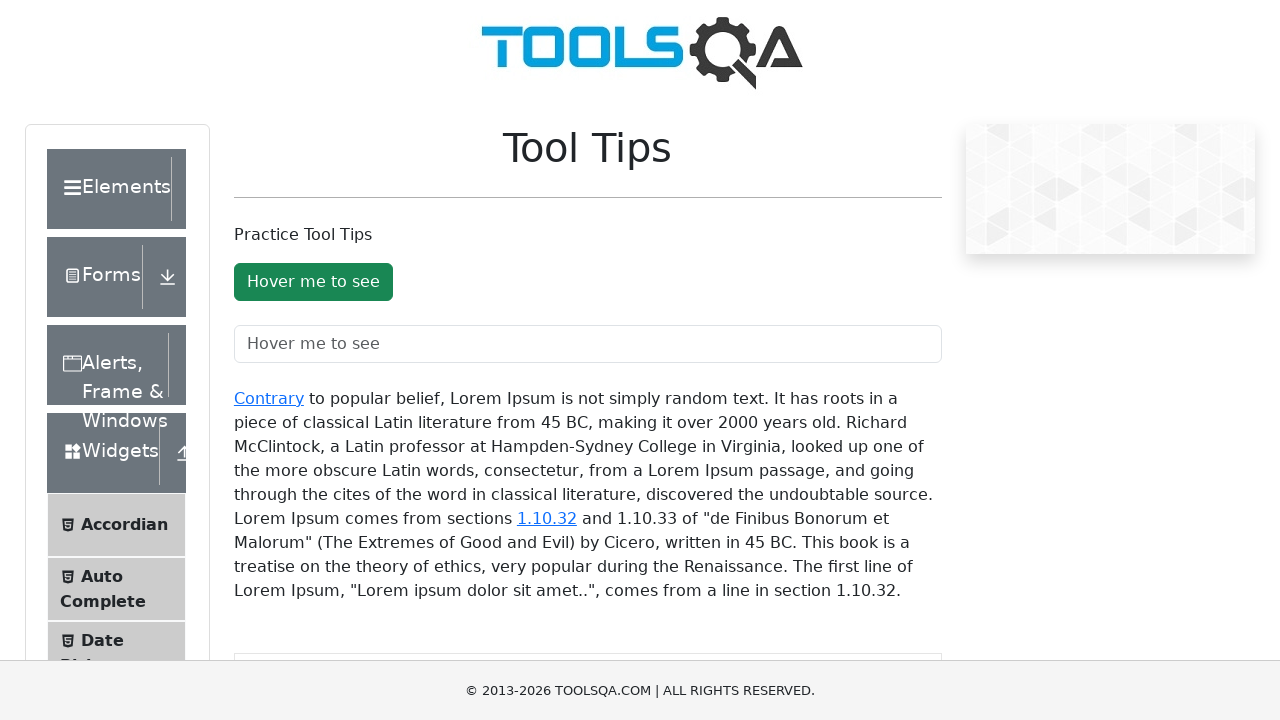

Hovered over the 'Hover me to see' button at (313, 282) on #toolTipButton
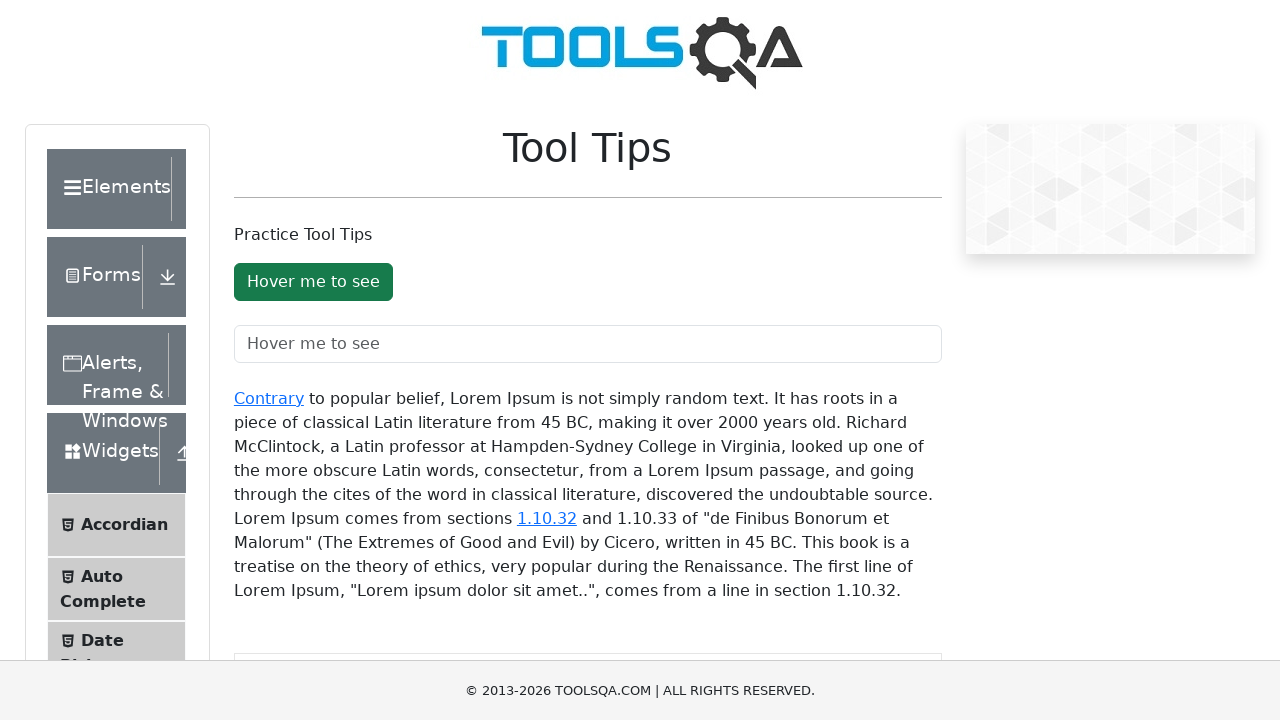

Tooltip appeared and is now visible
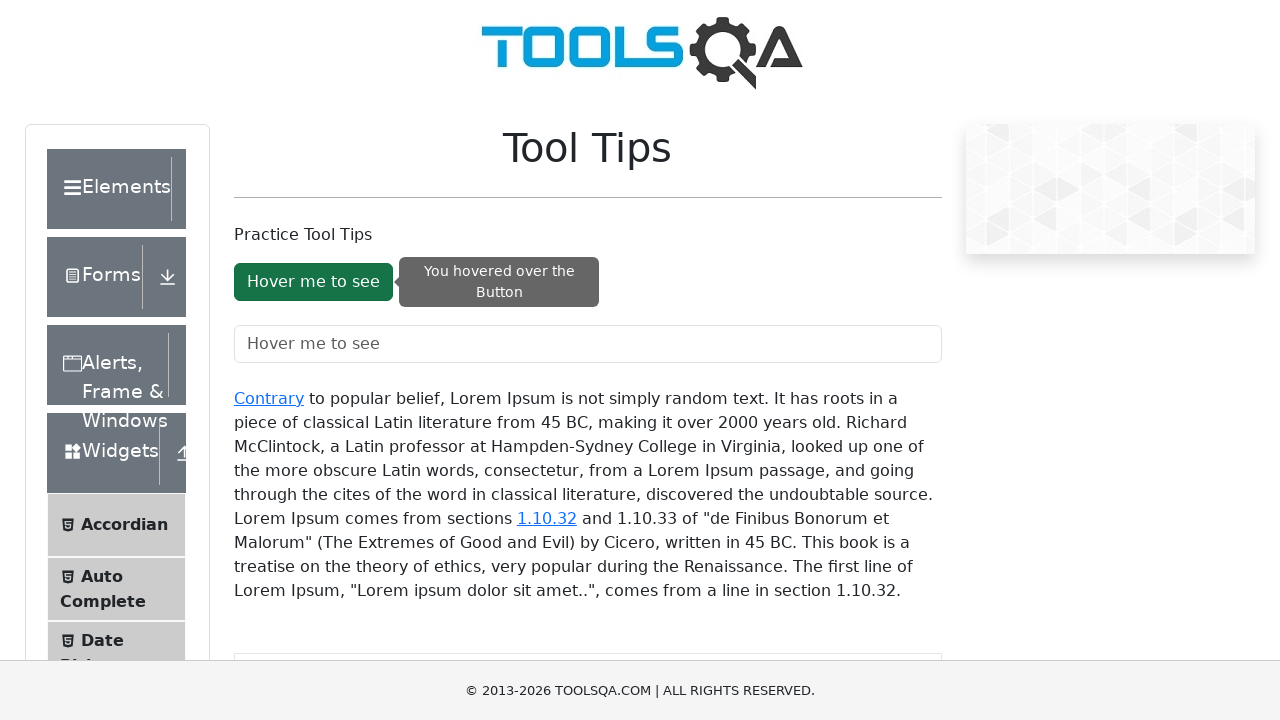

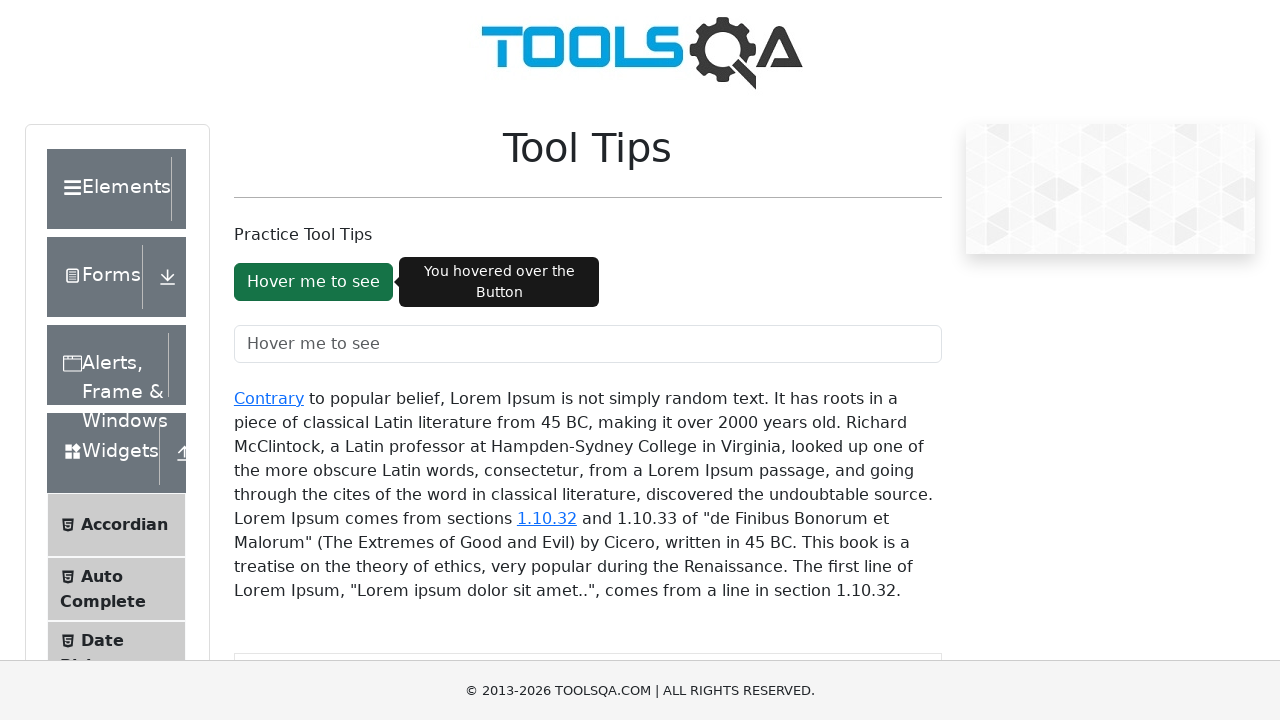